Tests radio button selection by clicking different radio button options

Starting URL: https://formy-project.herokuapp.com/radiobutton

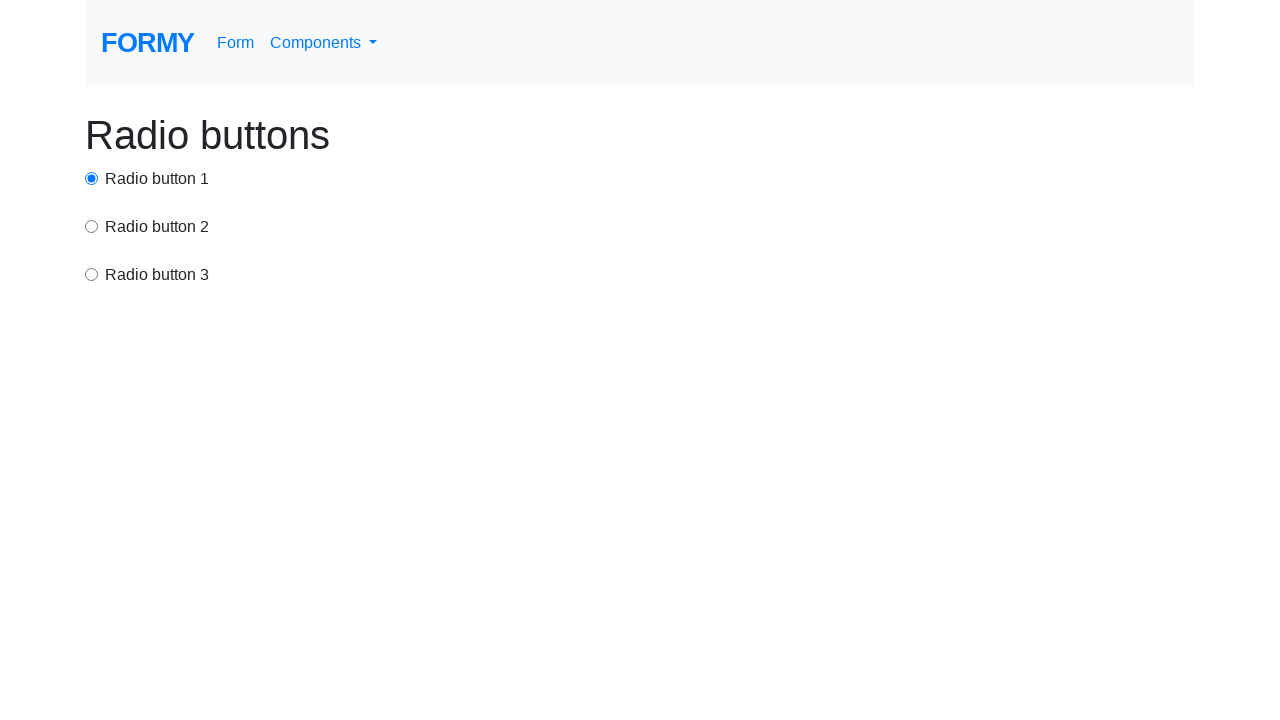

Clicked first radio button at (92, 178) on #radio-button-1
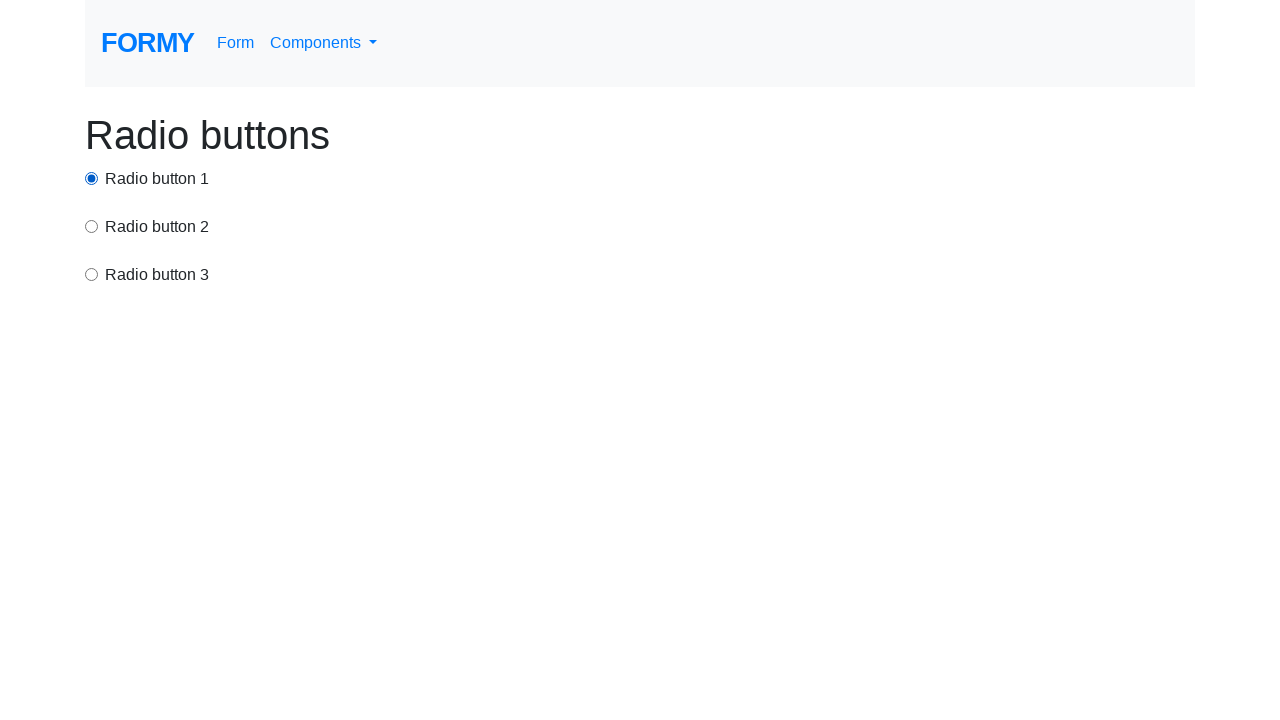

Clicked second radio button (option2) at (92, 226) on input[value='option2']
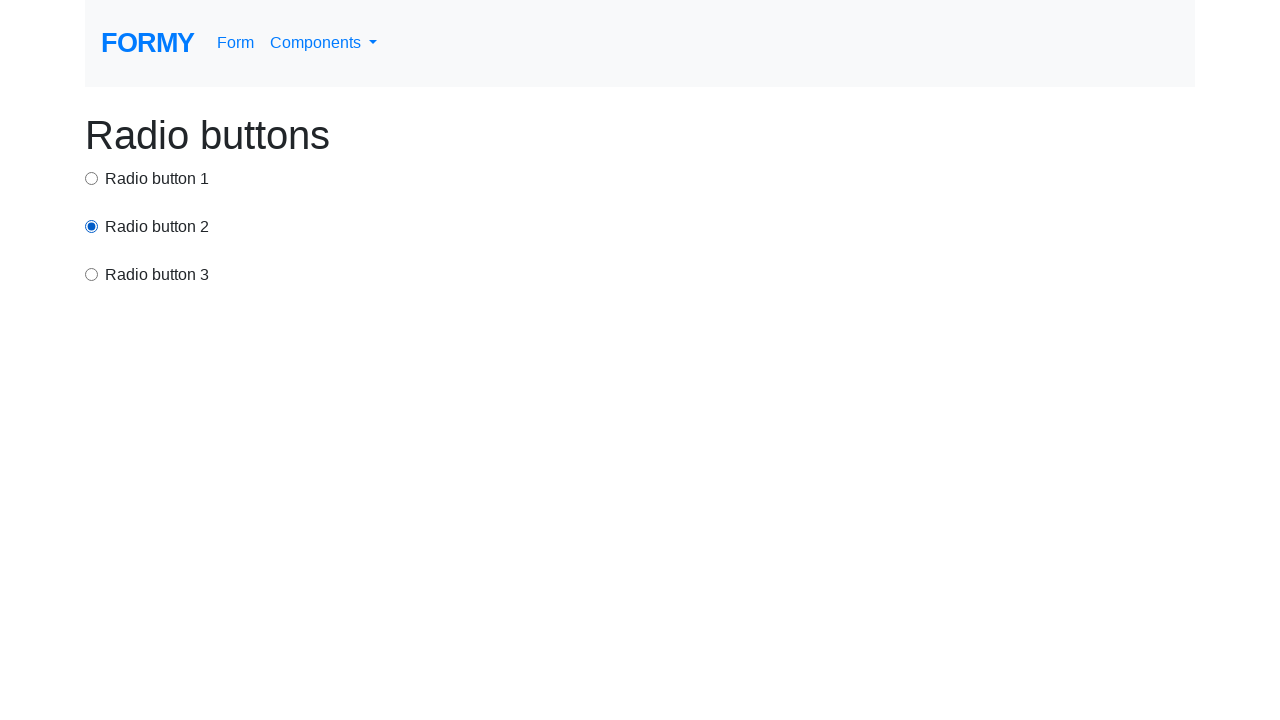

Clicked third radio button (option3) at (92, 274) on input[value='option3']
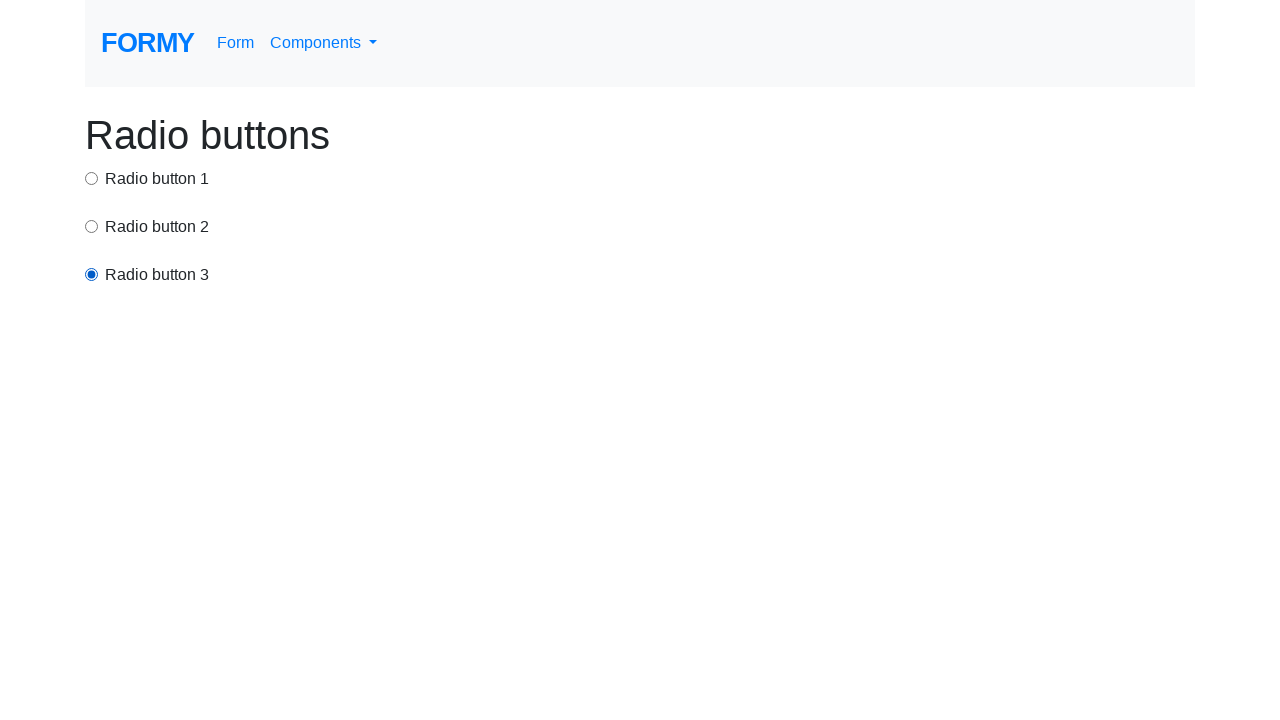

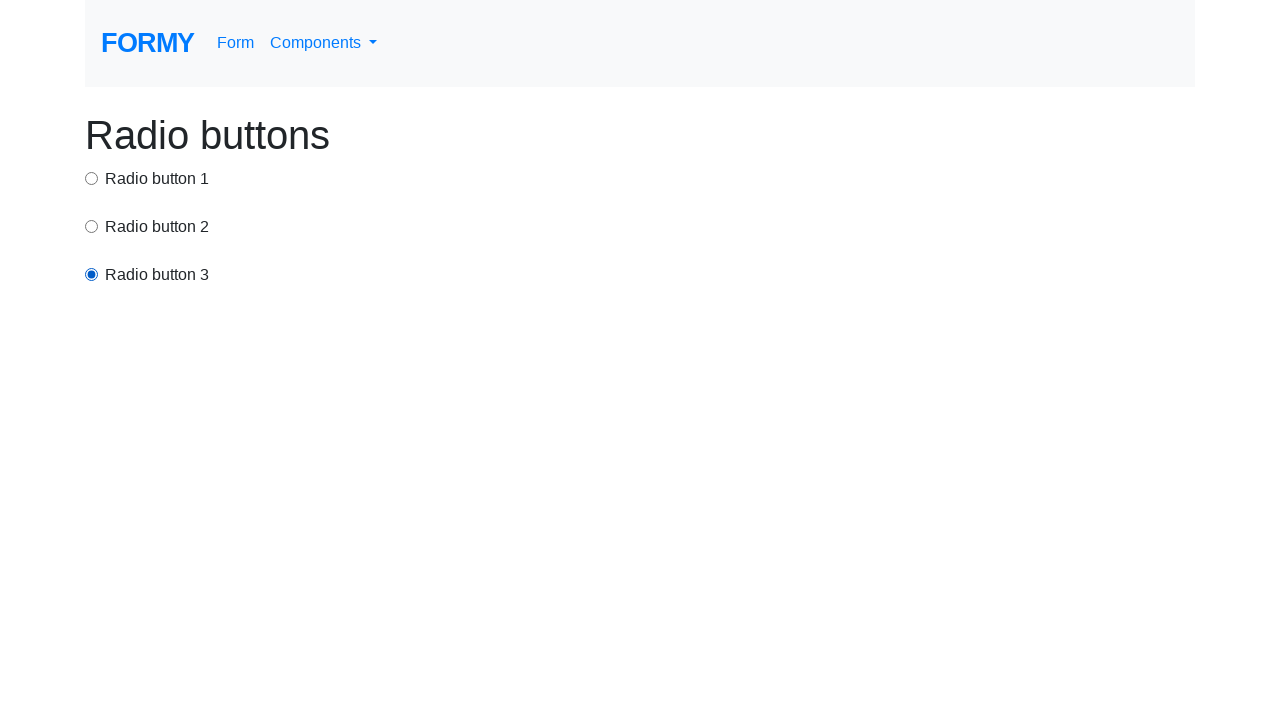